Tests contact form validation by submitting with only email field filled, verifying that an error message appears for missing required fields

Starting URL: https://www.automationtesting.co.uk

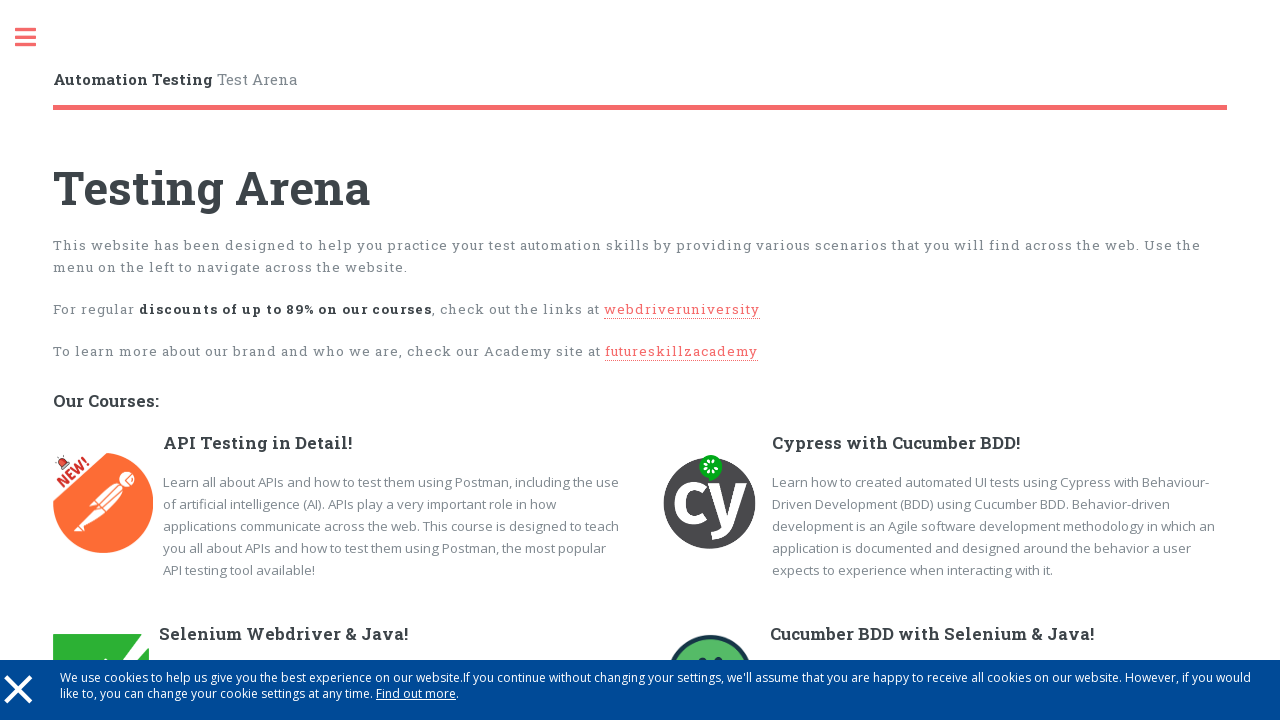

Closed cookie warning banner at (18, 682) on .close-cookie-warning > span
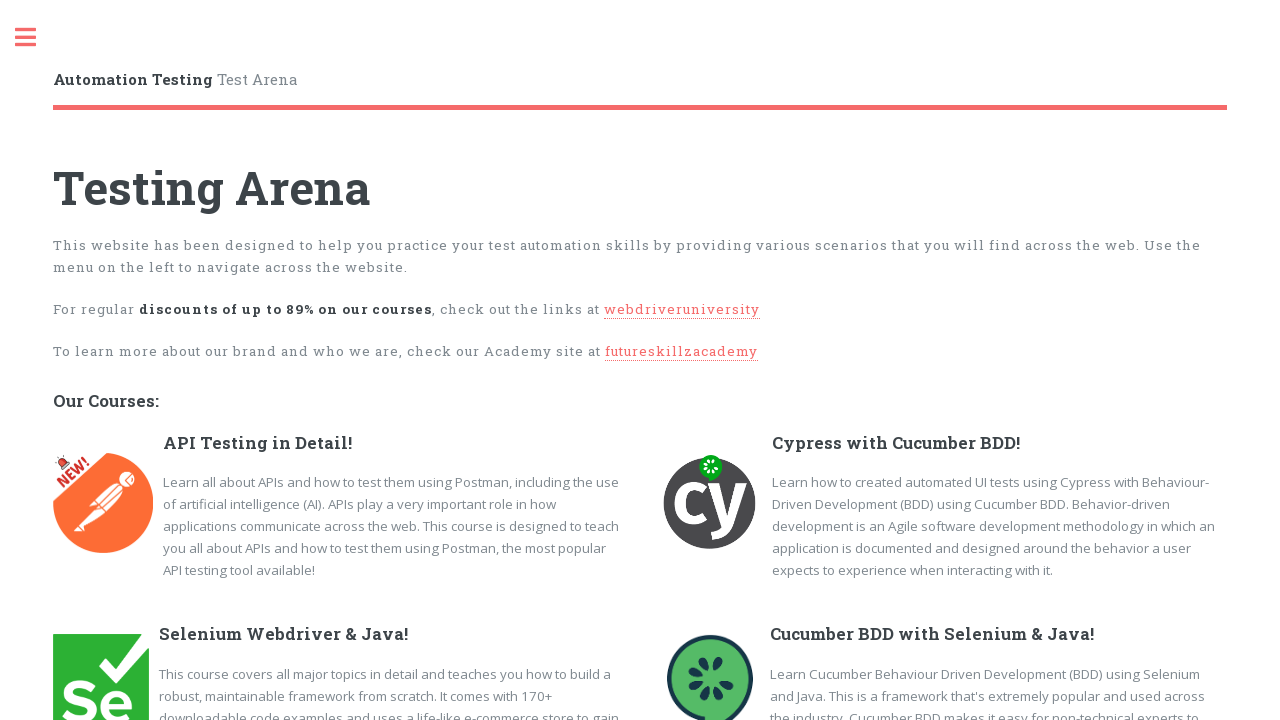

Clicked Toggle button at (36, 38) on a.toggle:has-text('Toggle')
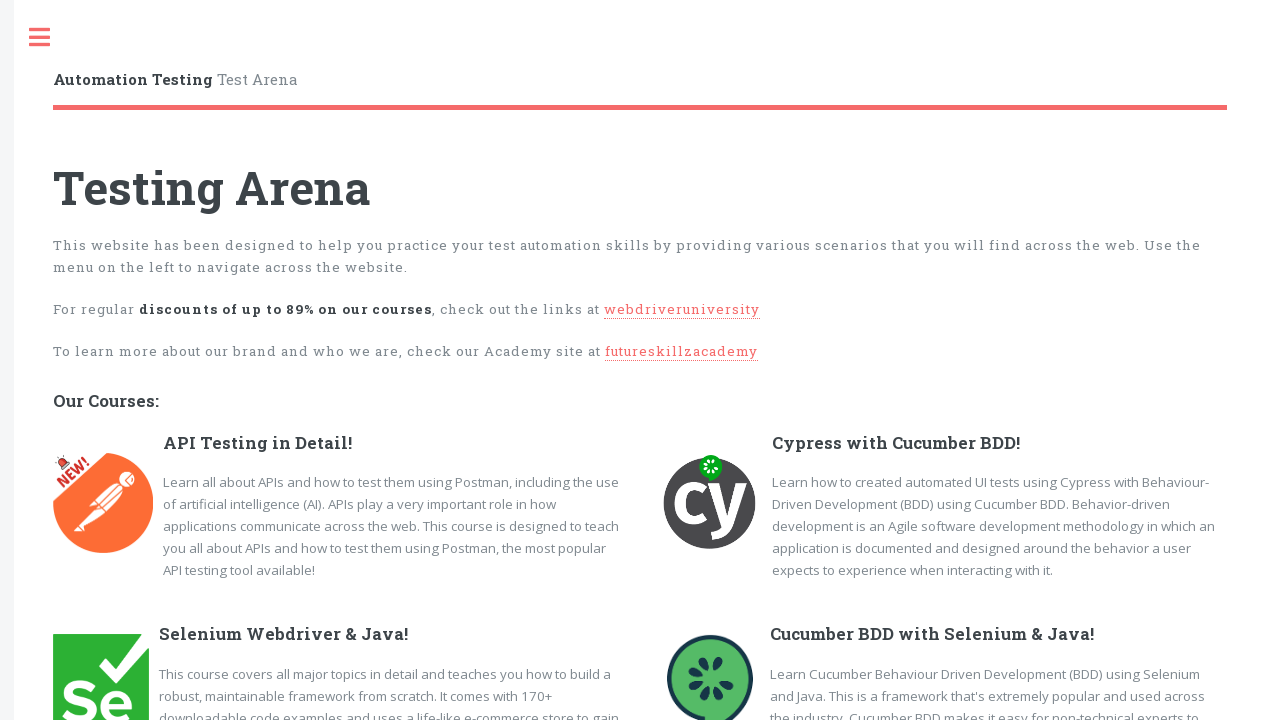

Navigated to Contact Us Form page at (144, 371) on a[href='contactForm.html']
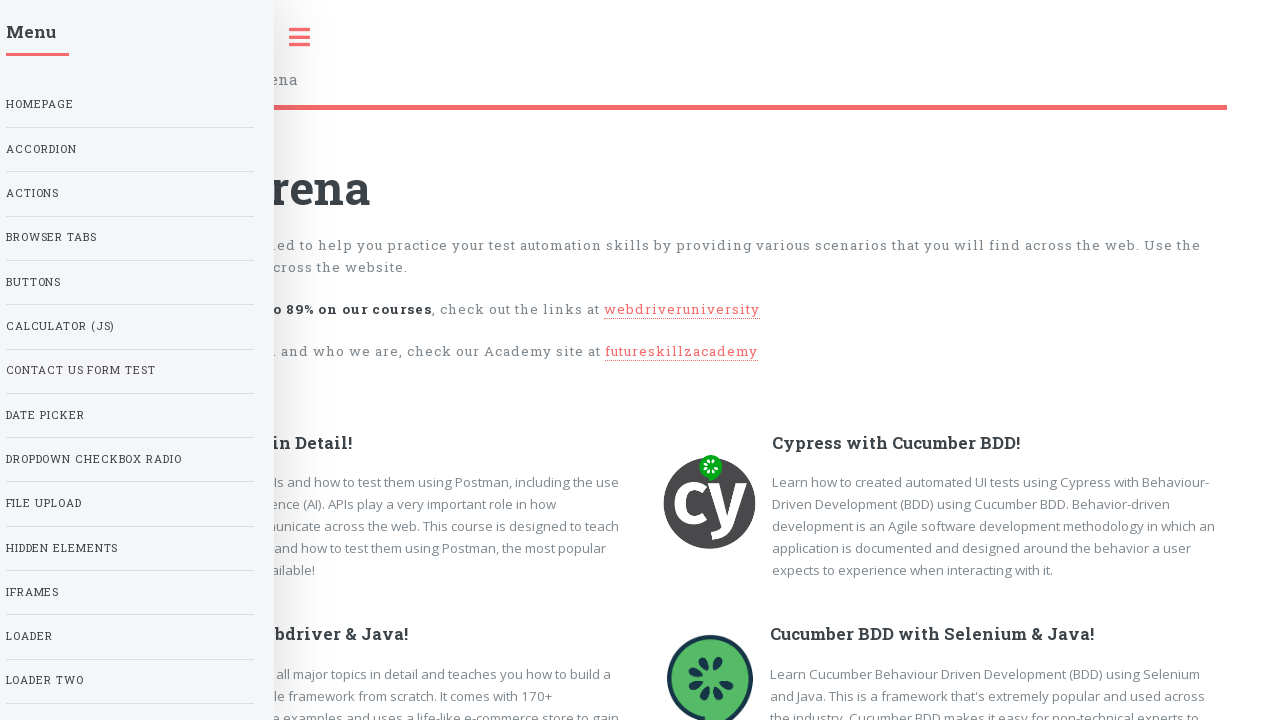

Filled email field with 'smm240@gmail.com', leaving other required fields empty on input[name='email']
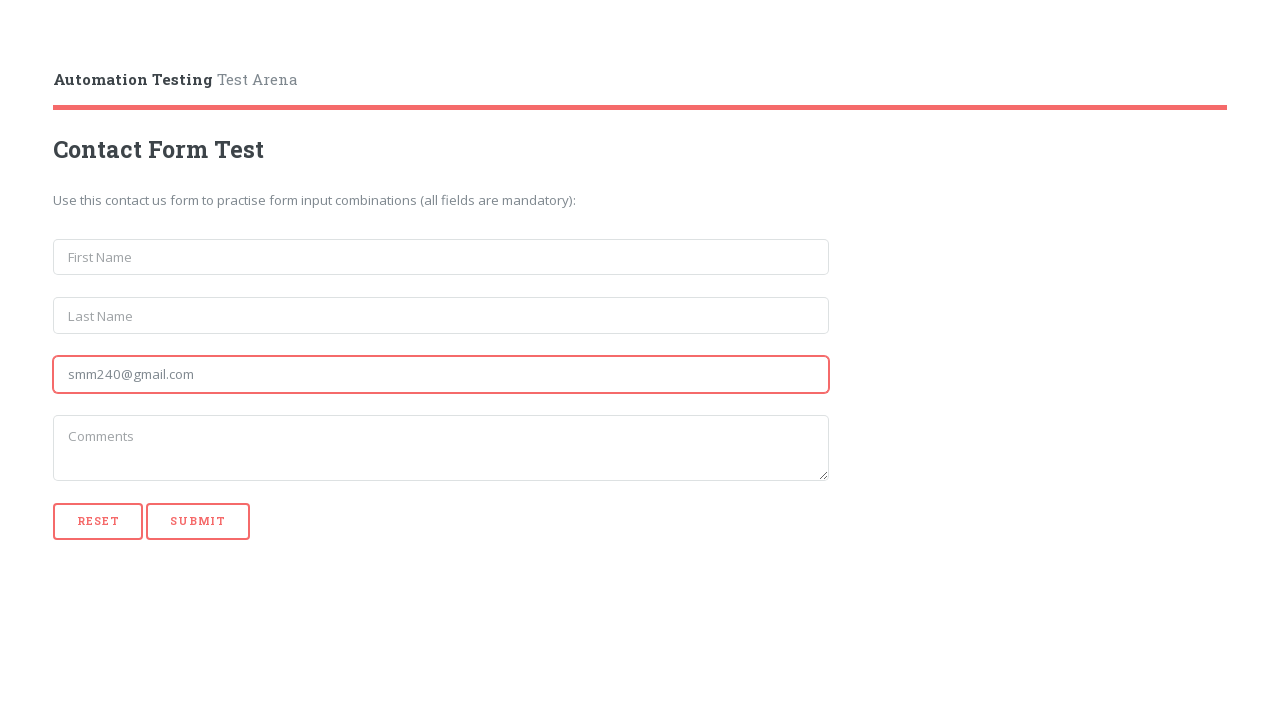

Submitted contact form with only email field filled at (198, 521) on input[type='submit']
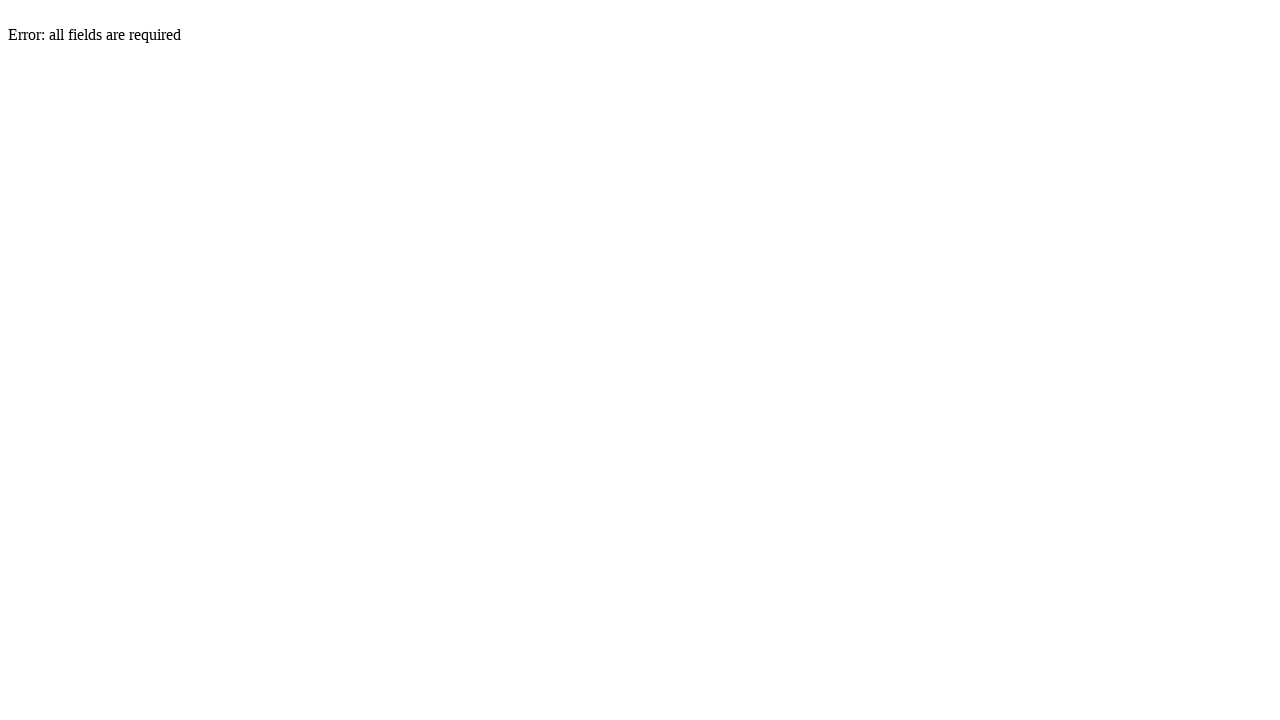

Error message 'Error: all fields are required' appeared, validating form validation works correctly
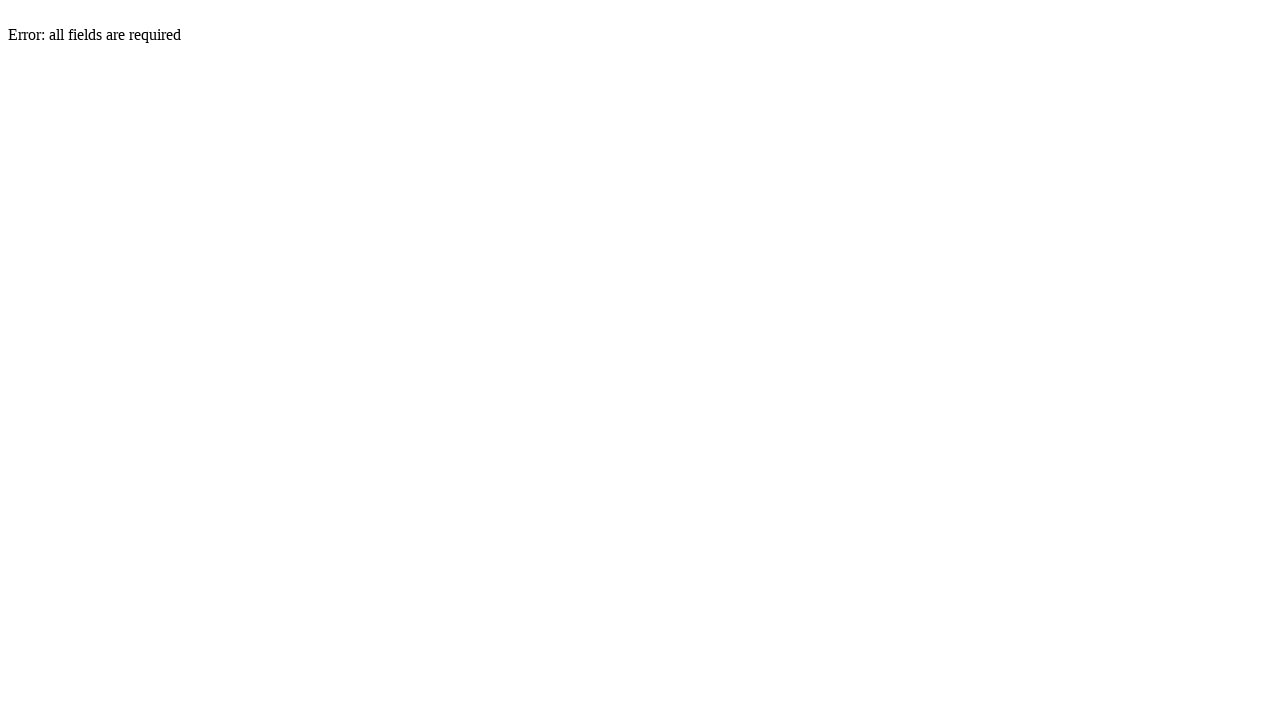

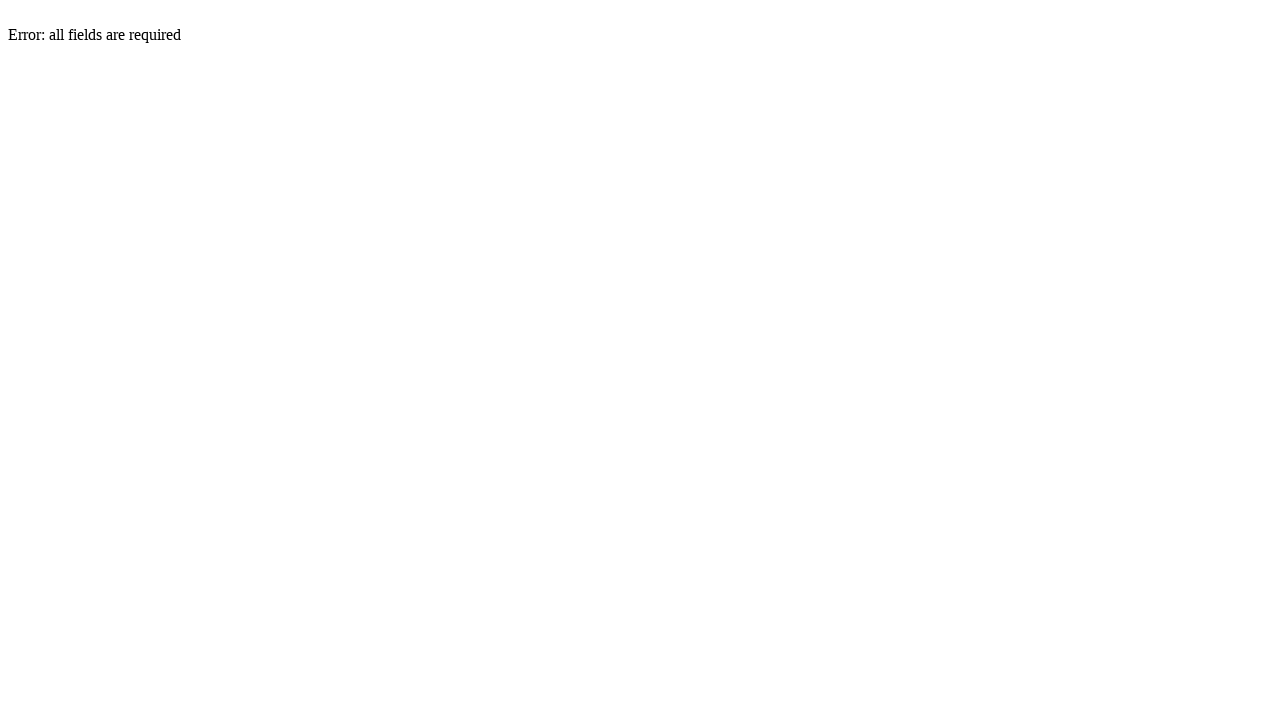